Tests dynamic loading functionality by clicking a start button and waiting for hidden content to become visible, then verifying the loaded text is displayed.

Starting URL: https://the-internet.herokuapp.com/dynamic_loading/1

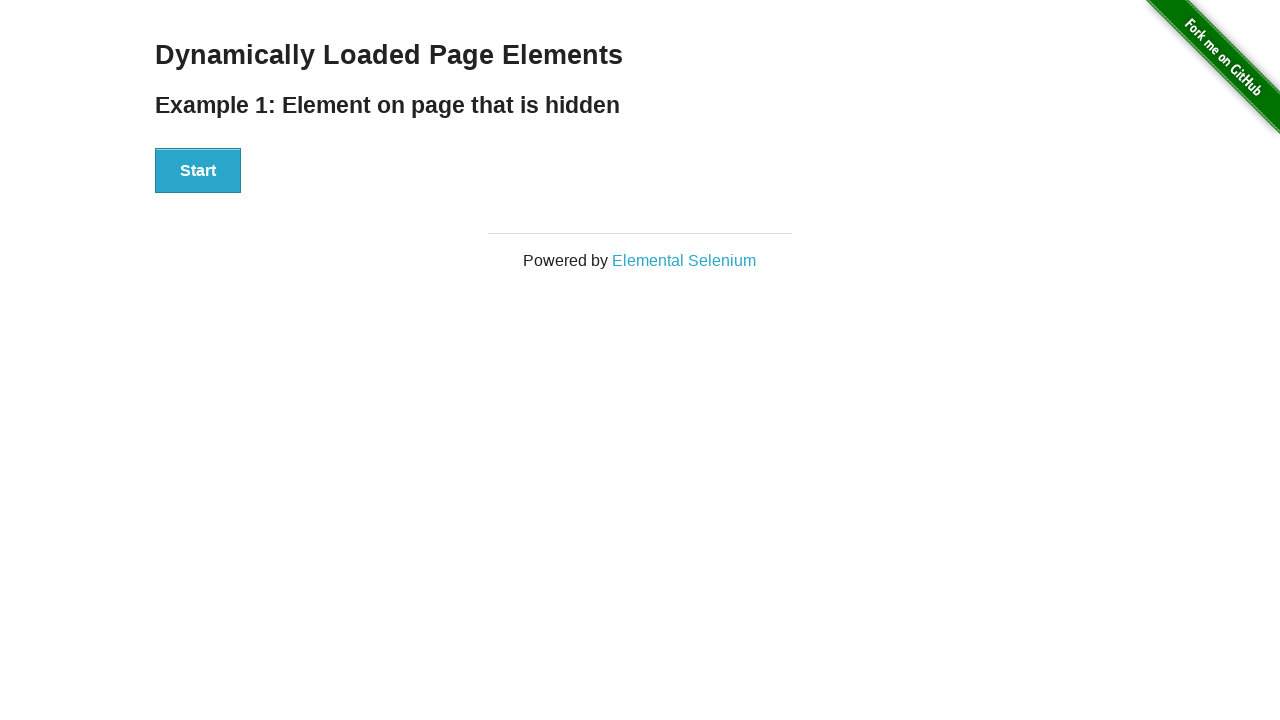

Clicked start button to trigger dynamic loading at (198, 171) on div#start button
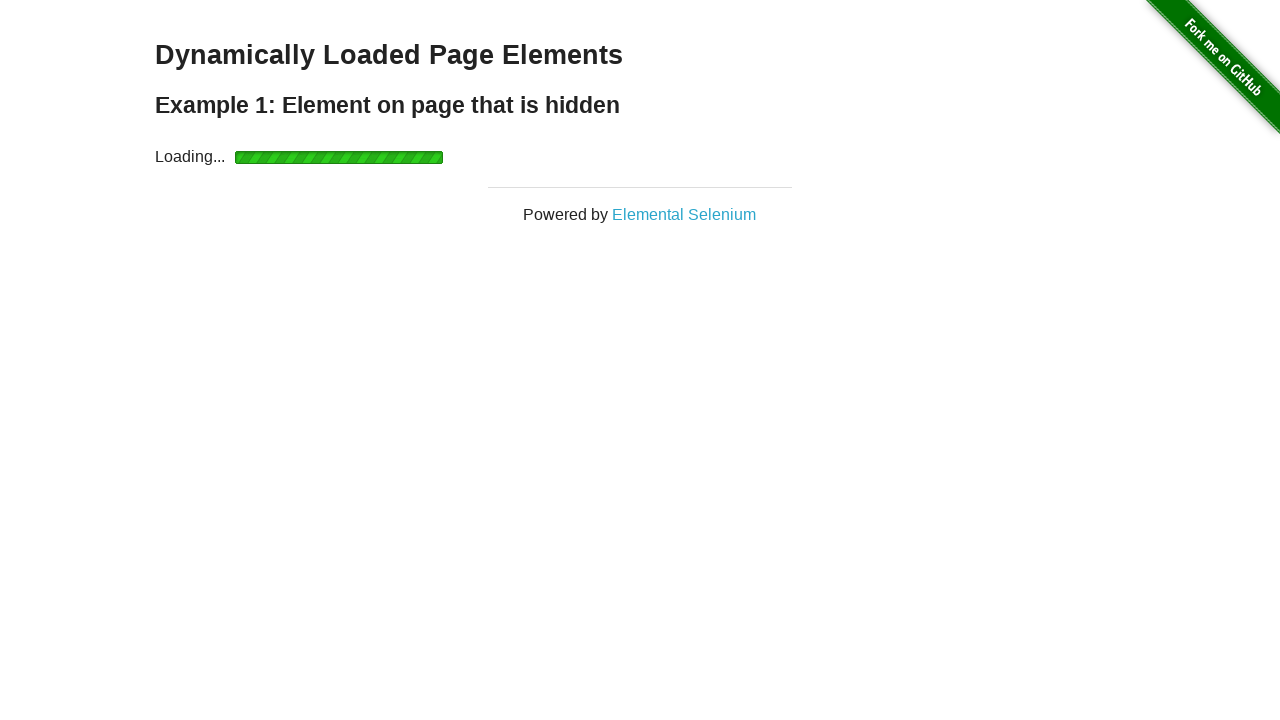

Waited for finish element h4 to become visible
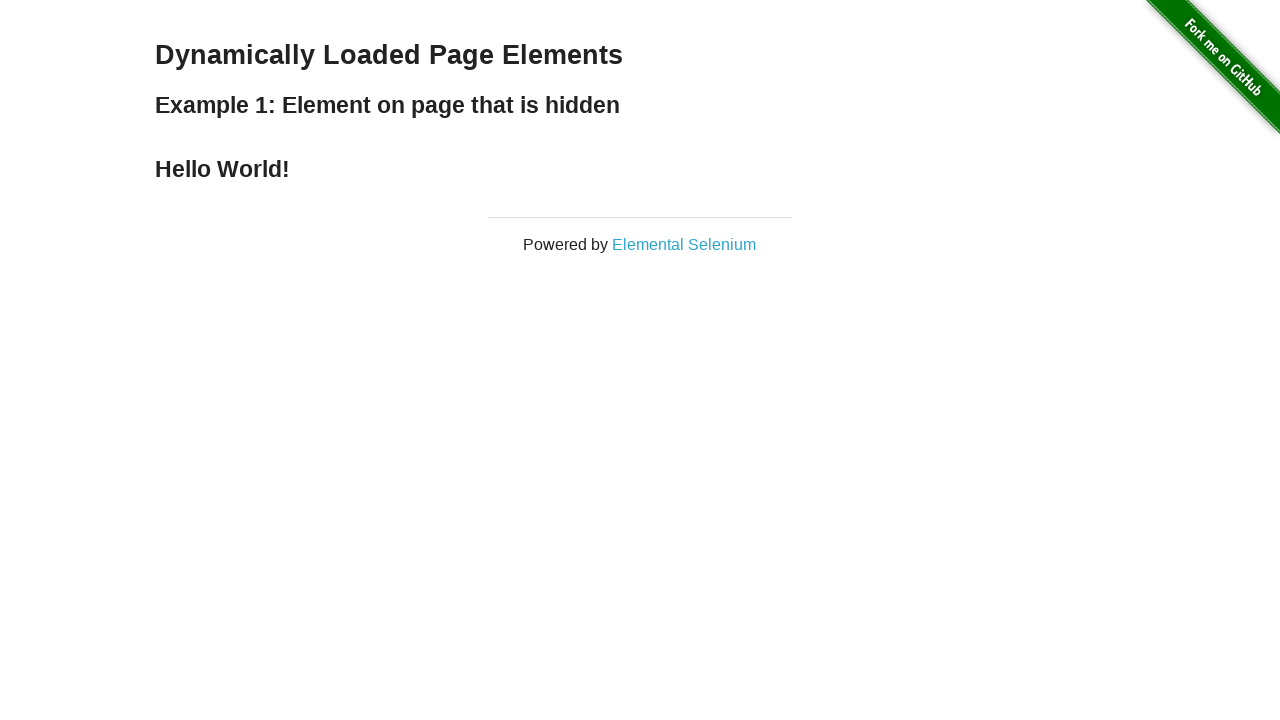

Retrieved finish text: 'Hello World!'
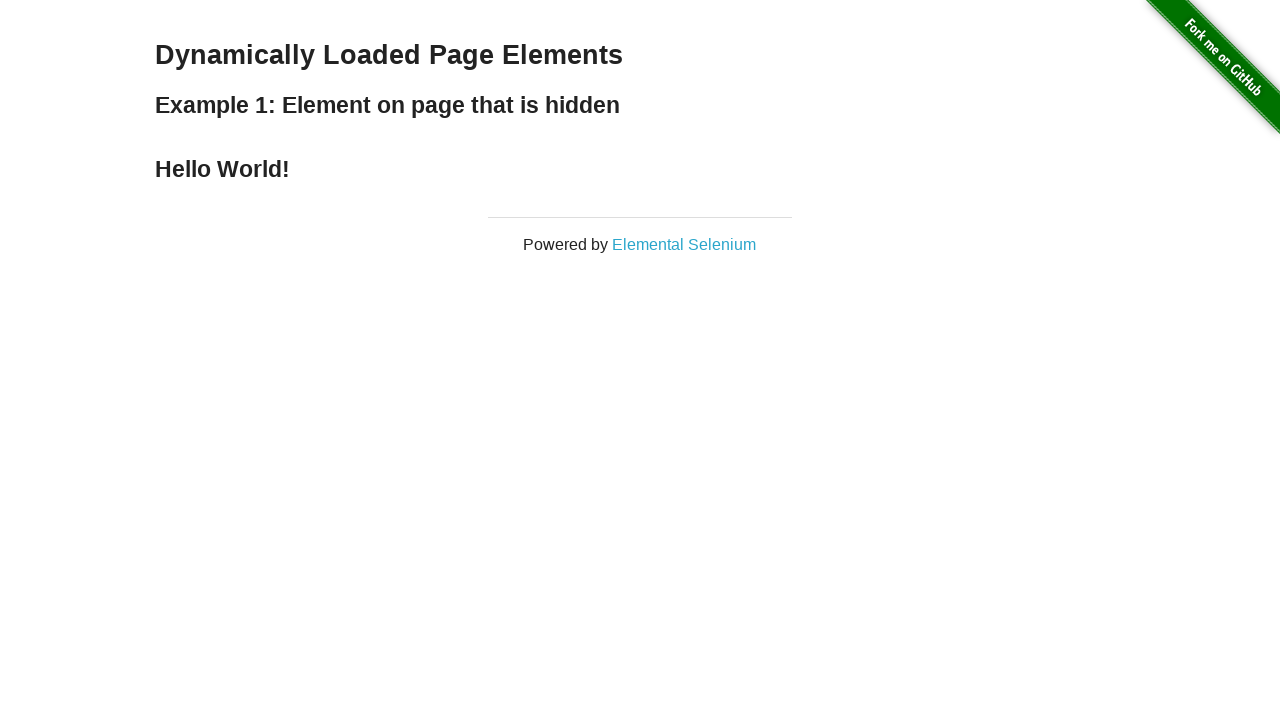

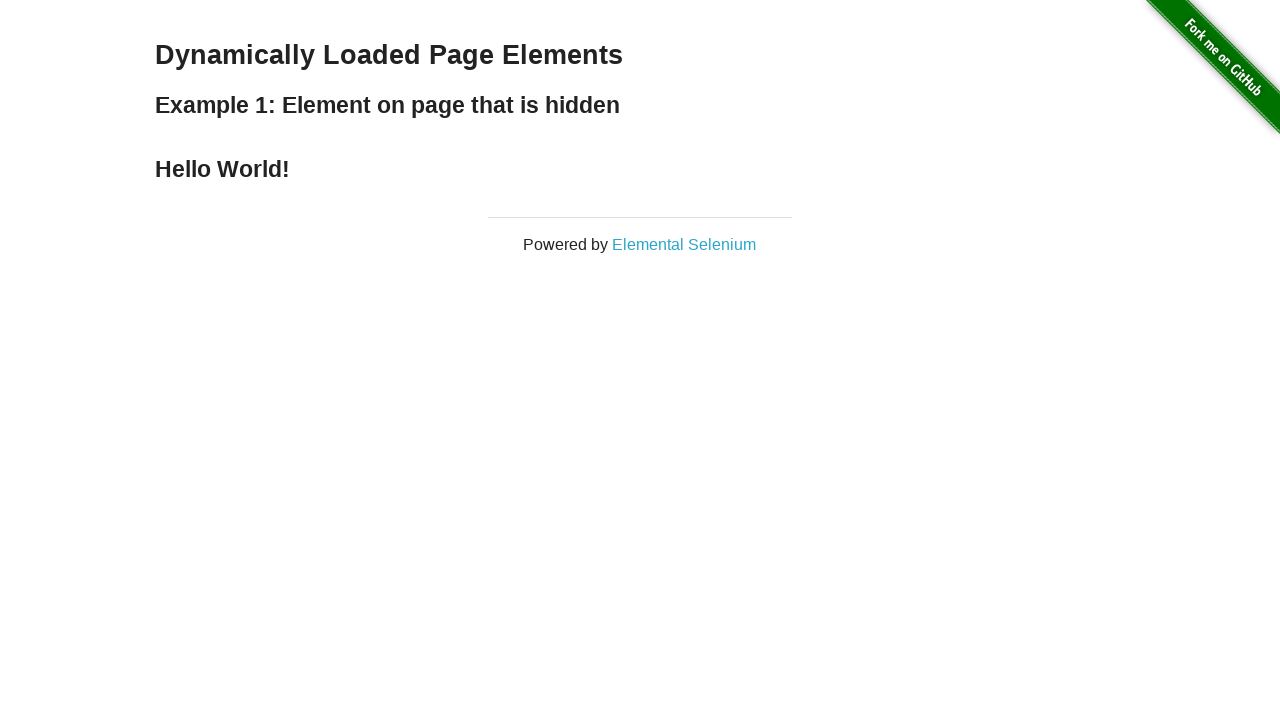